Tests form validation by filling all fields except zip code, submitting the form, and verifying that the zip code field shows an error (red) while all other fields show success (green).

Starting URL: https://bonigarcia.dev/selenium-webdriver-java/data-types.html

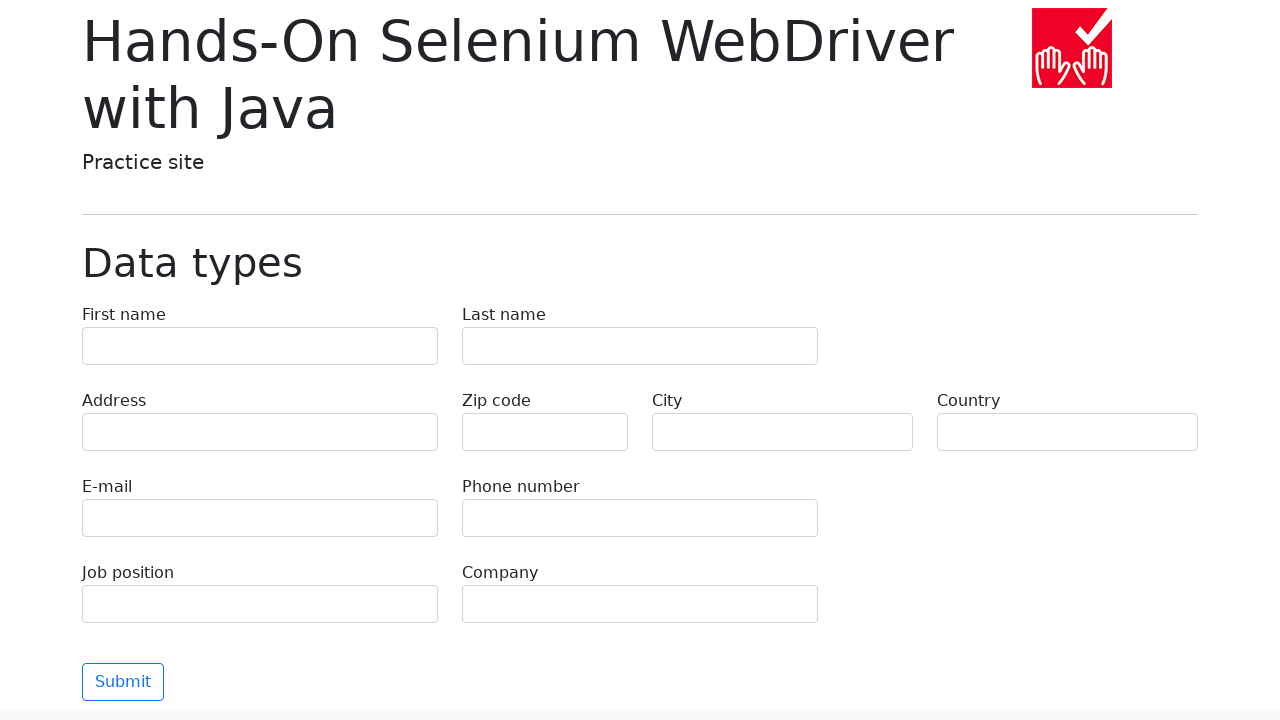

Filled first name field with 'Иван' on input[name="first-name"]
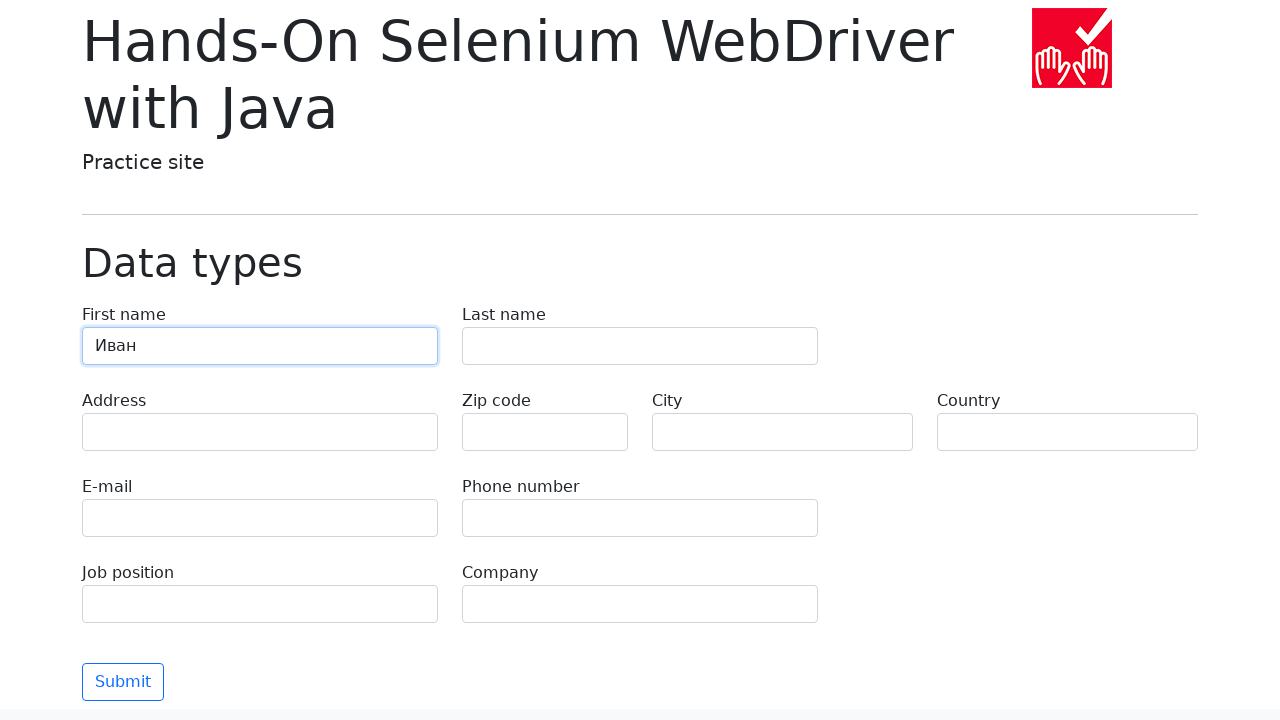

Filled last name field with 'Петров' on input[name="last-name"]
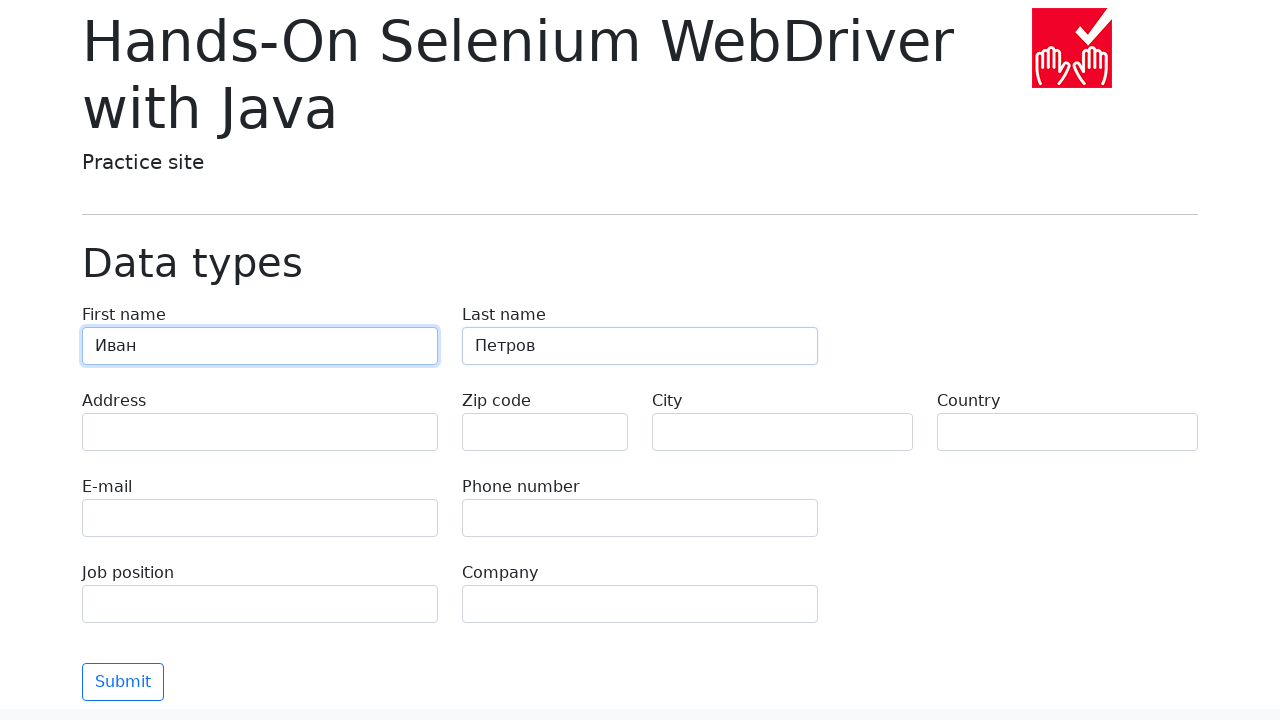

Filled address field with 'Ленина, 55-3' on input[name="address"]
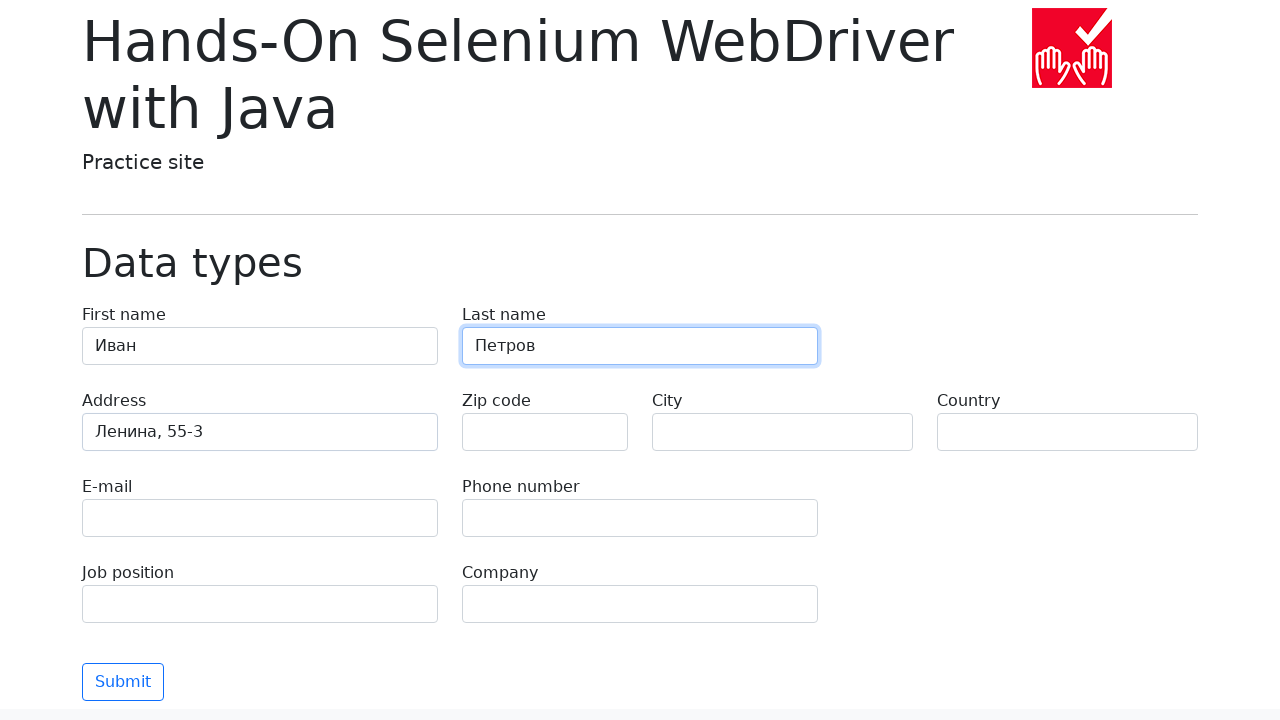

Filled email field with 'test@skypro.com' on input[name="e-mail"]
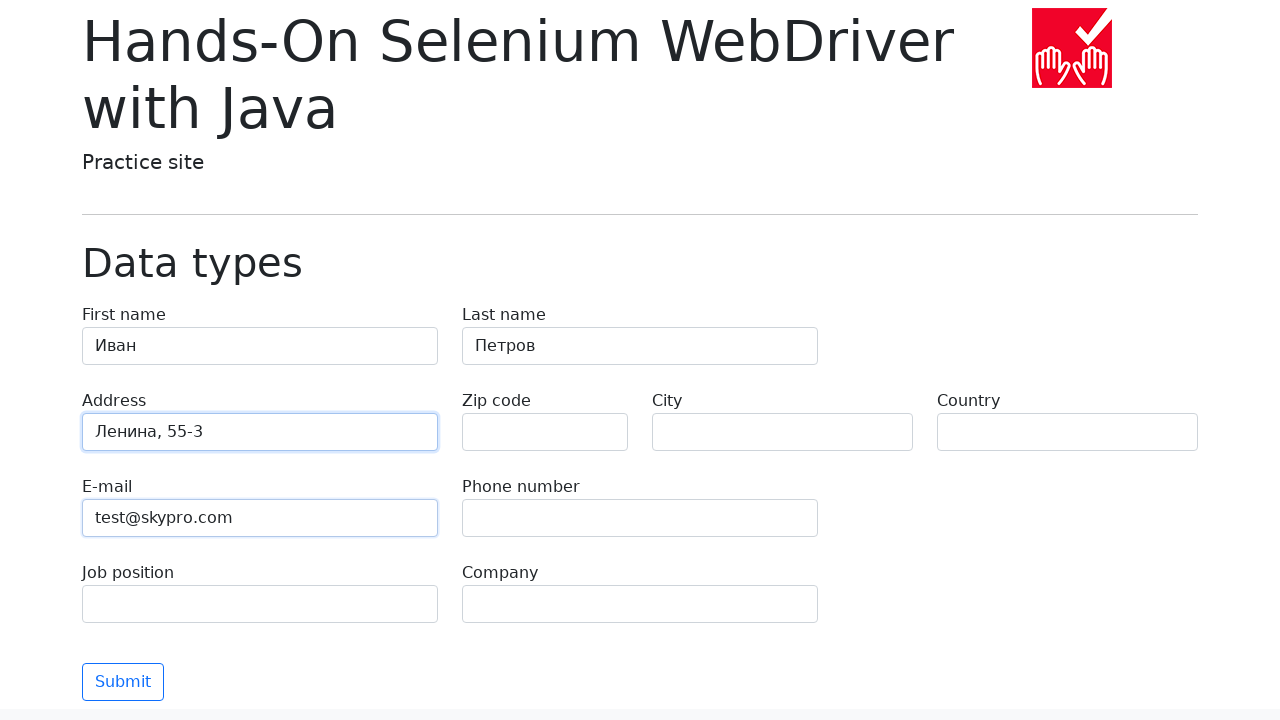

Filled phone field with '+7985899998787' on input[name="phone"]
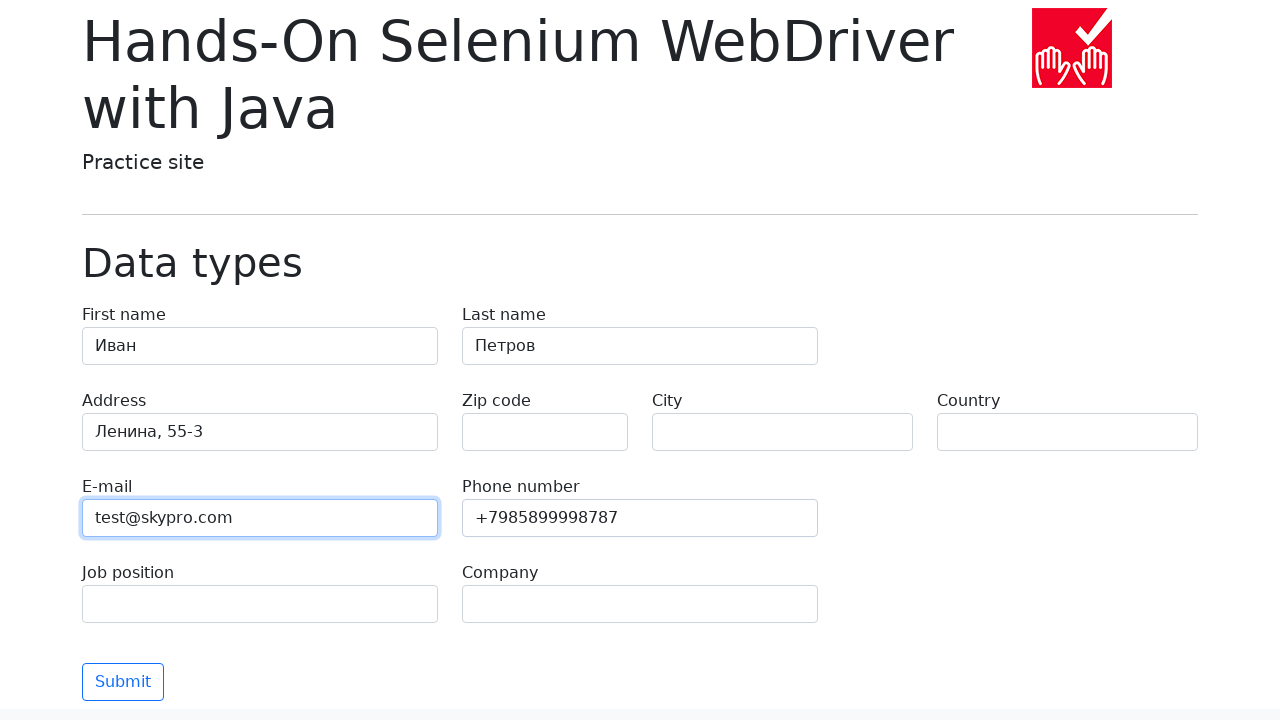

Filled city field with 'Москва' on input[name="city"]
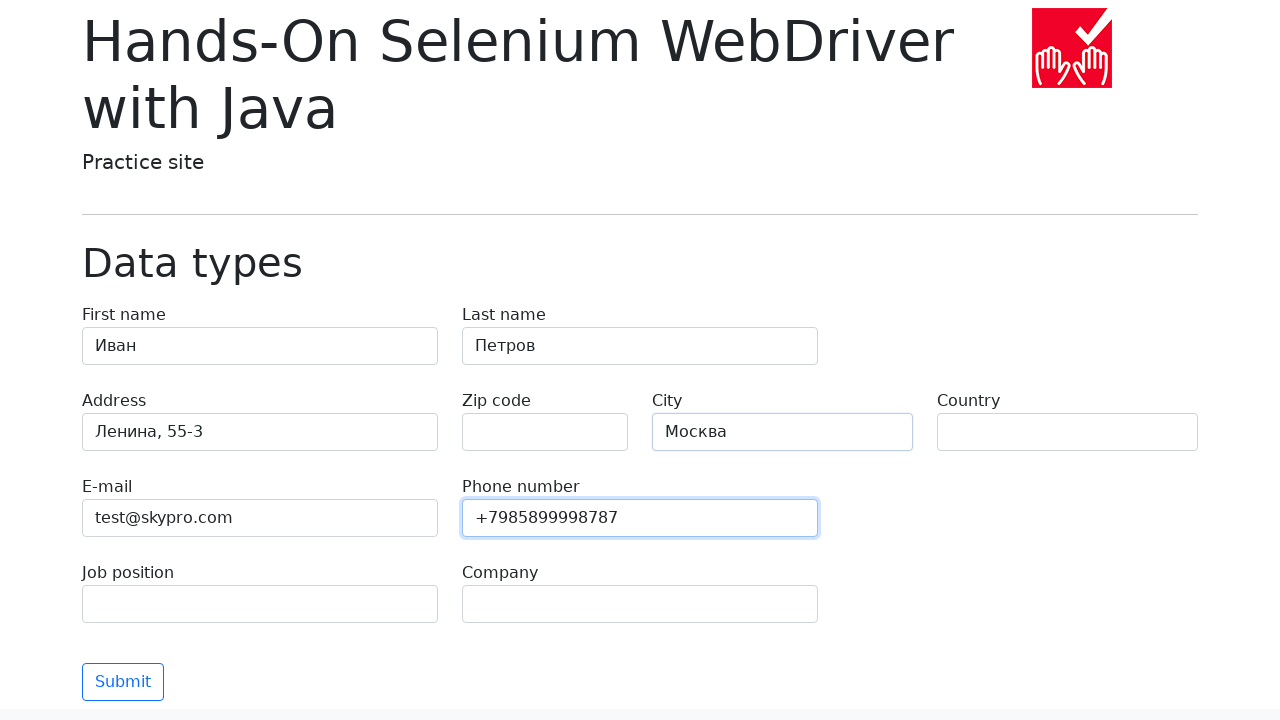

Filled country field with 'Россия' on input[name="country"]
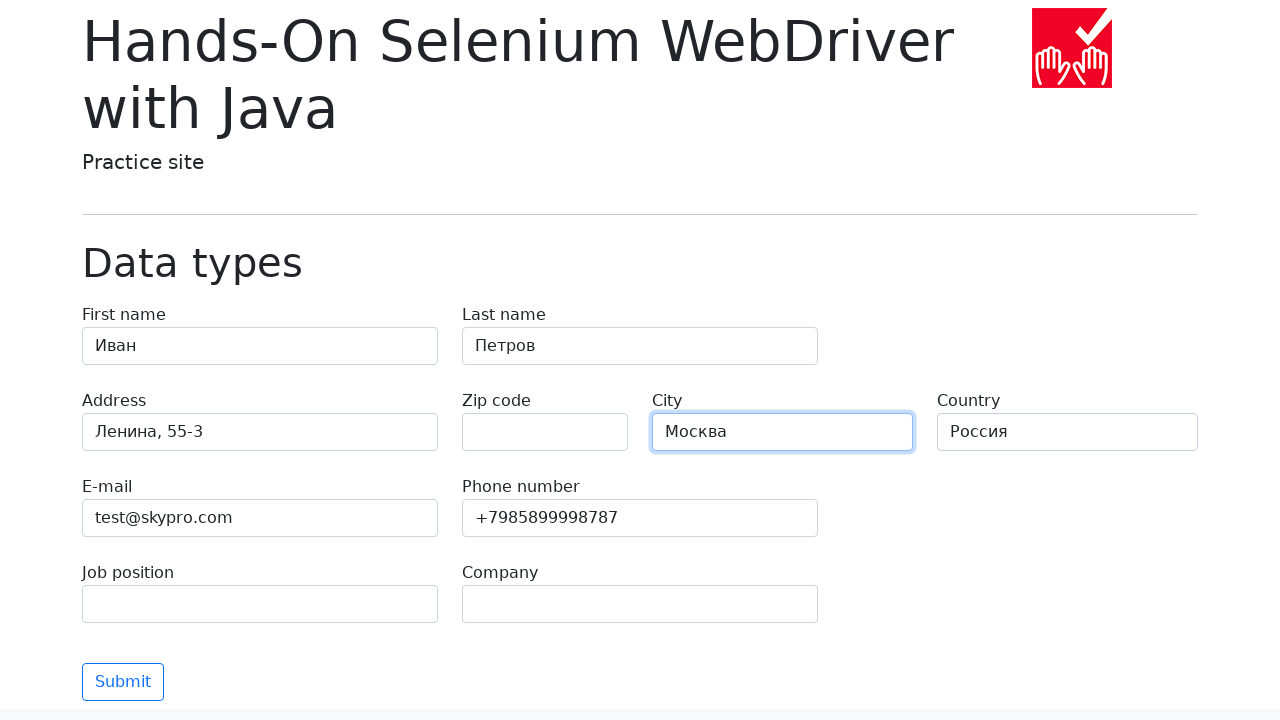

Filled job position field with 'QA' on input[name="job-position"]
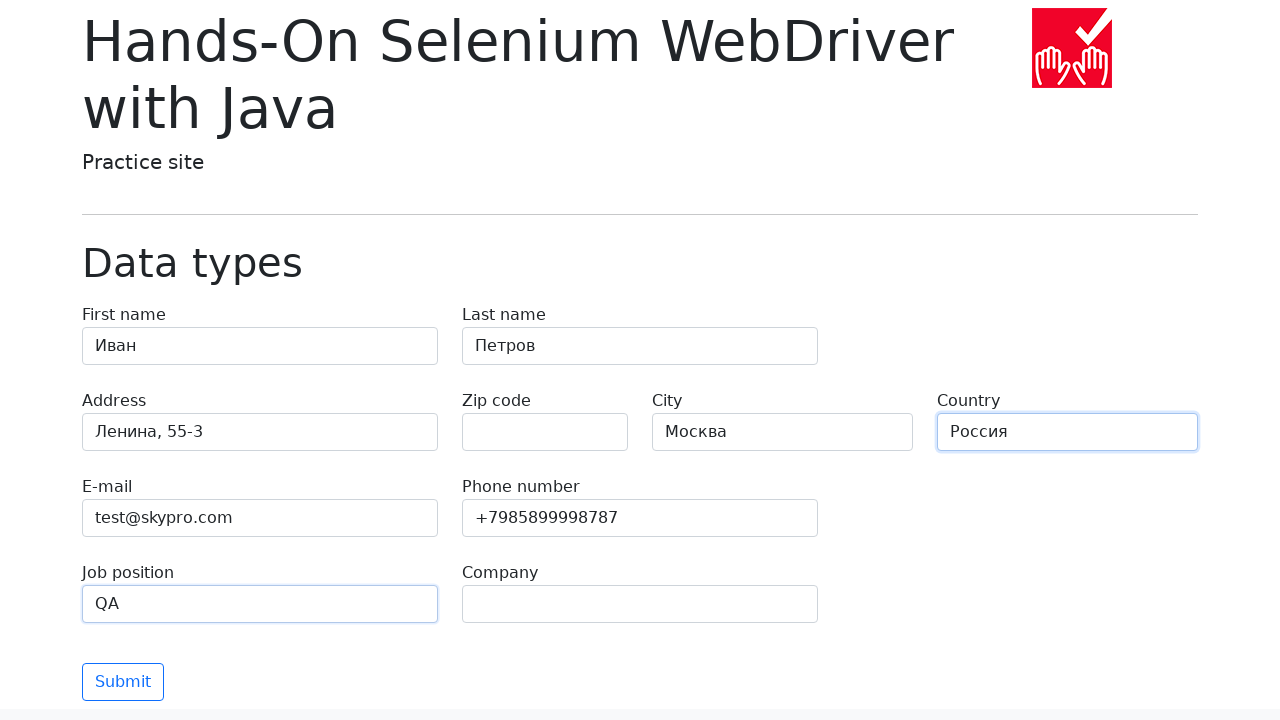

Filled company field with 'SkyPro' on input[name="company"]
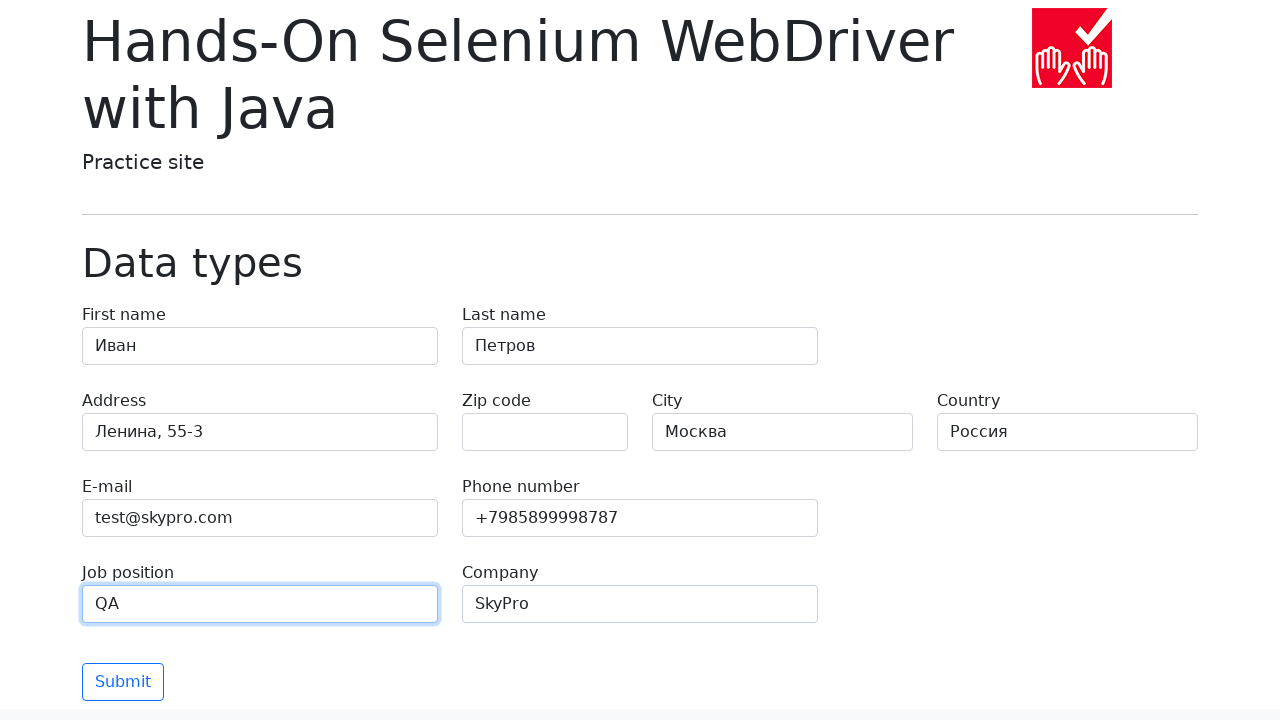

Submitted the form at (123, 682) on button[type="submit"]
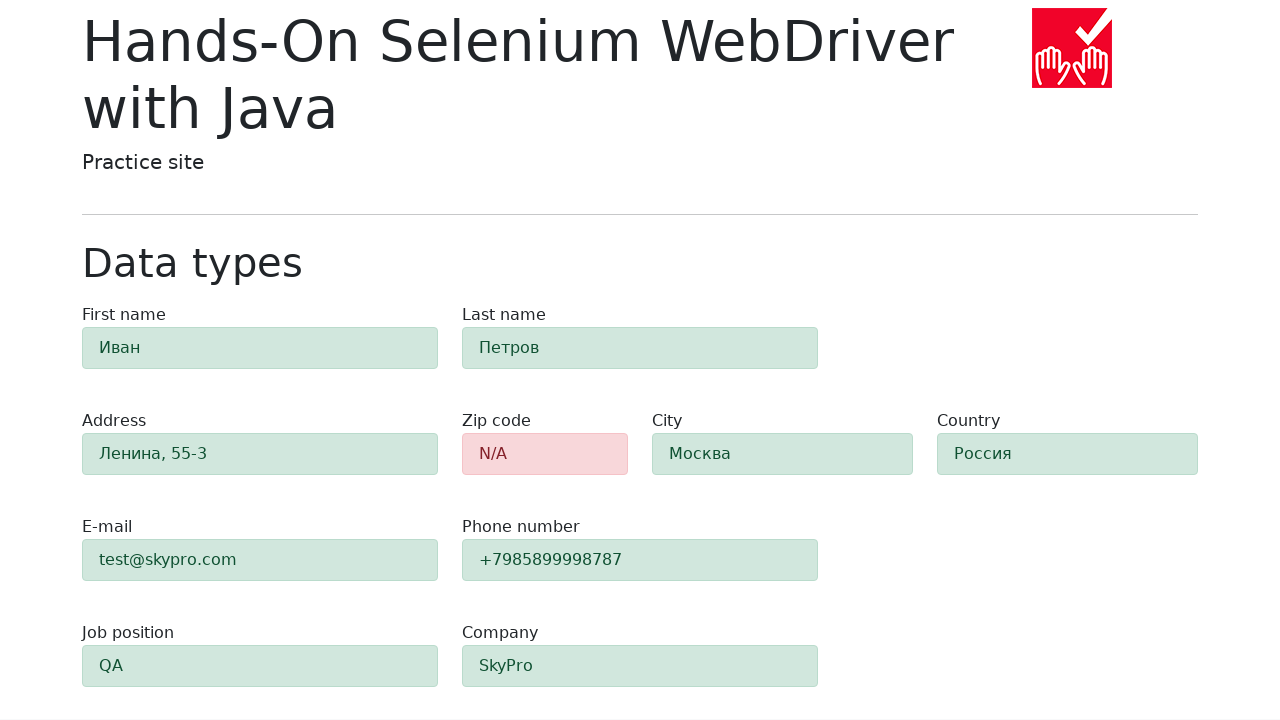

Form validation completed and zip code error appeared
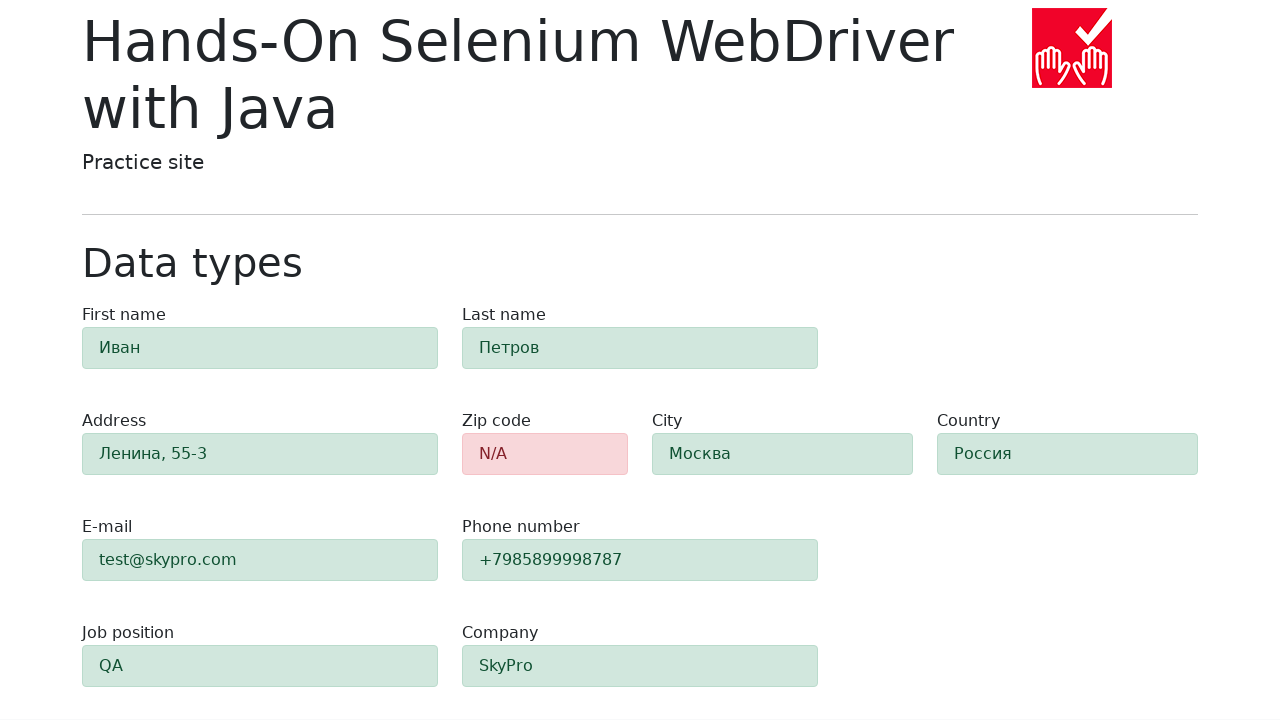

Verified zip code field has alert-danger class (red)
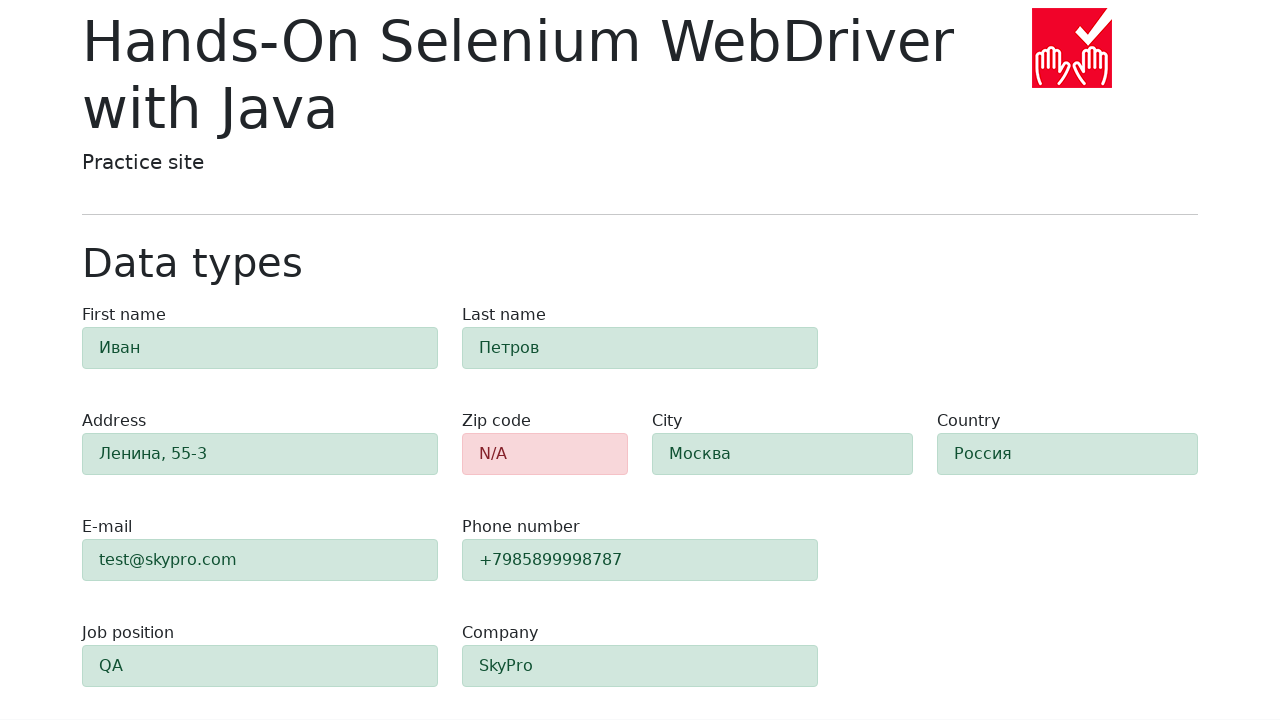

Verified field 'first-name' has alert-success class (green)
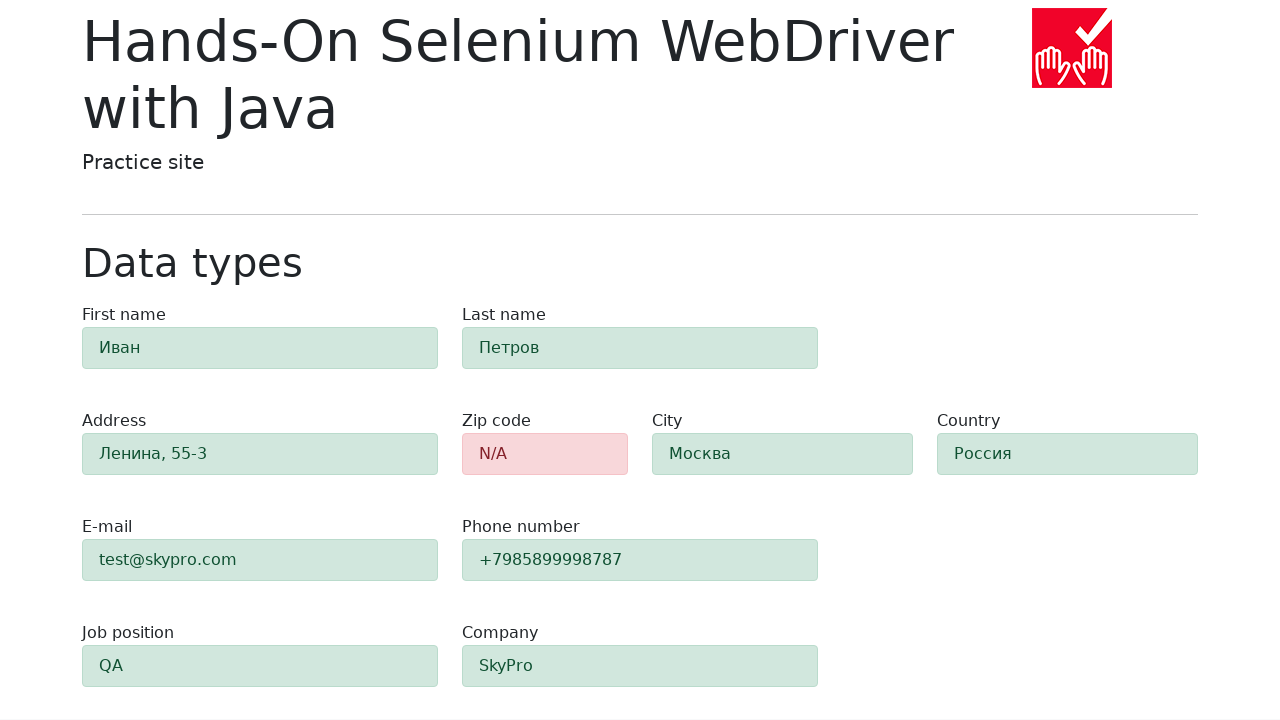

Verified field 'last-name' has alert-success class (green)
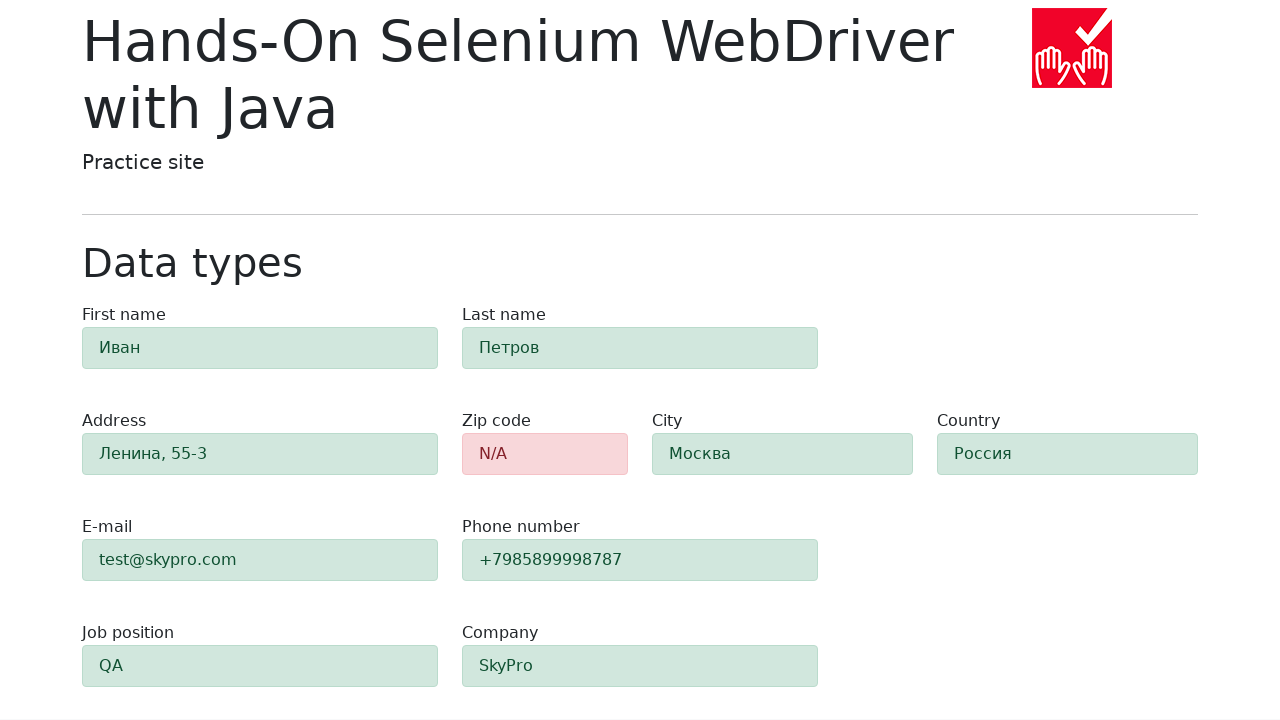

Verified field 'address' has alert-success class (green)
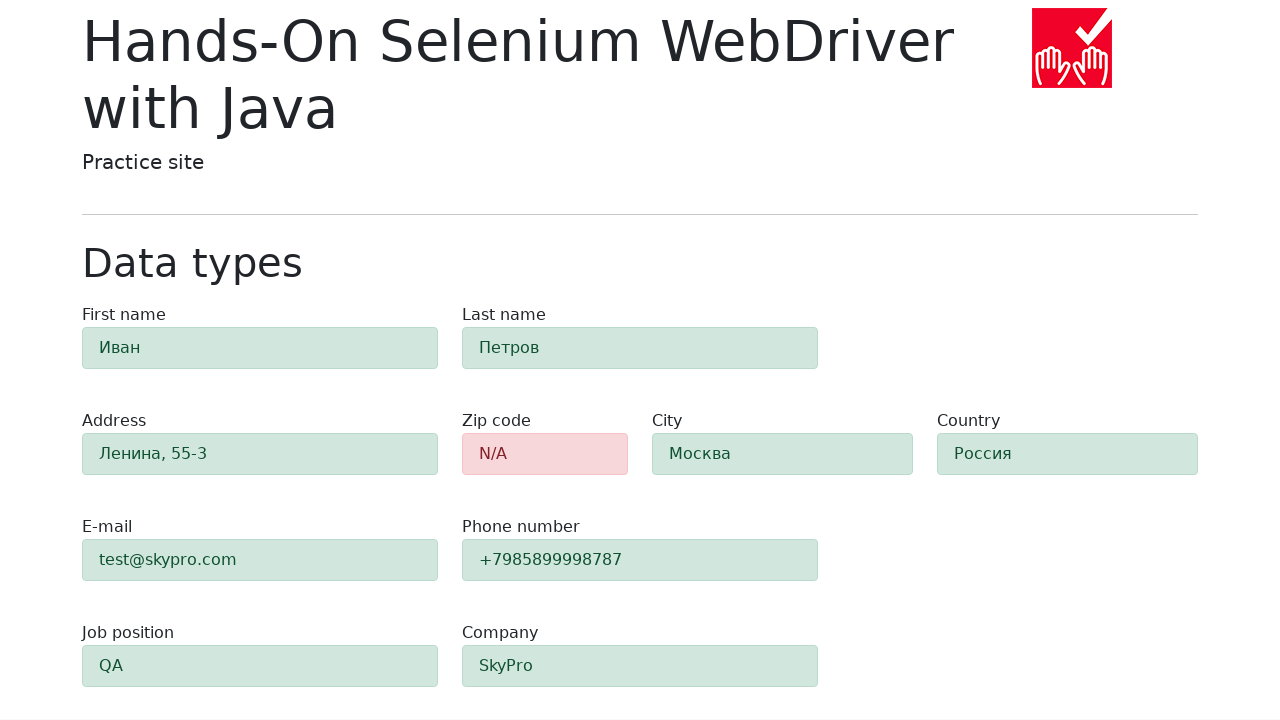

Verified field 'e-mail' has alert-success class (green)
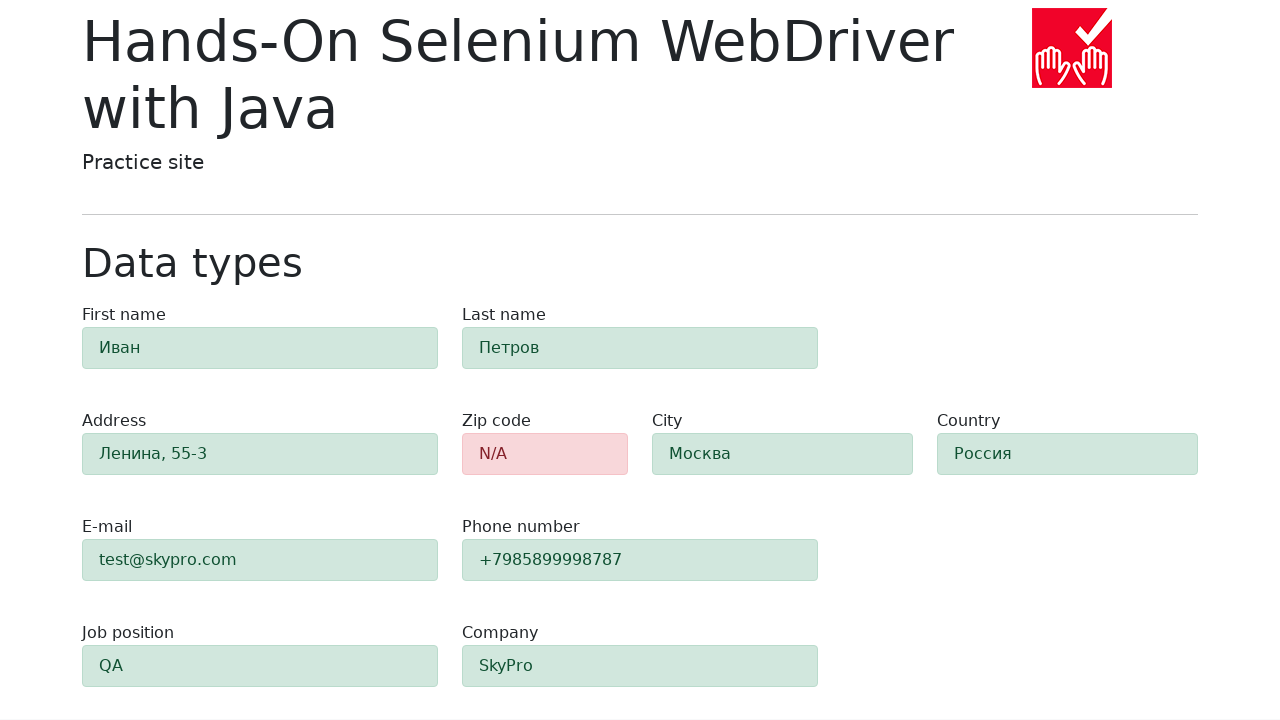

Verified field 'phone' has alert-success class (green)
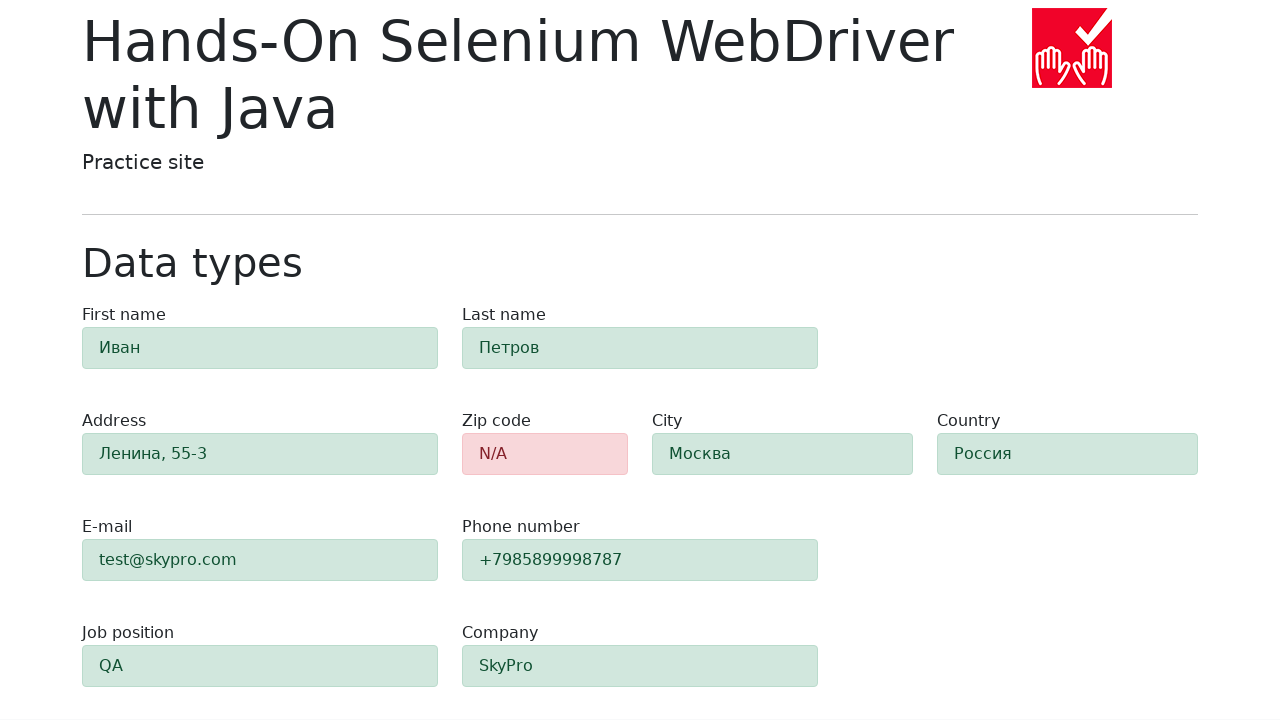

Verified field 'city' has alert-success class (green)
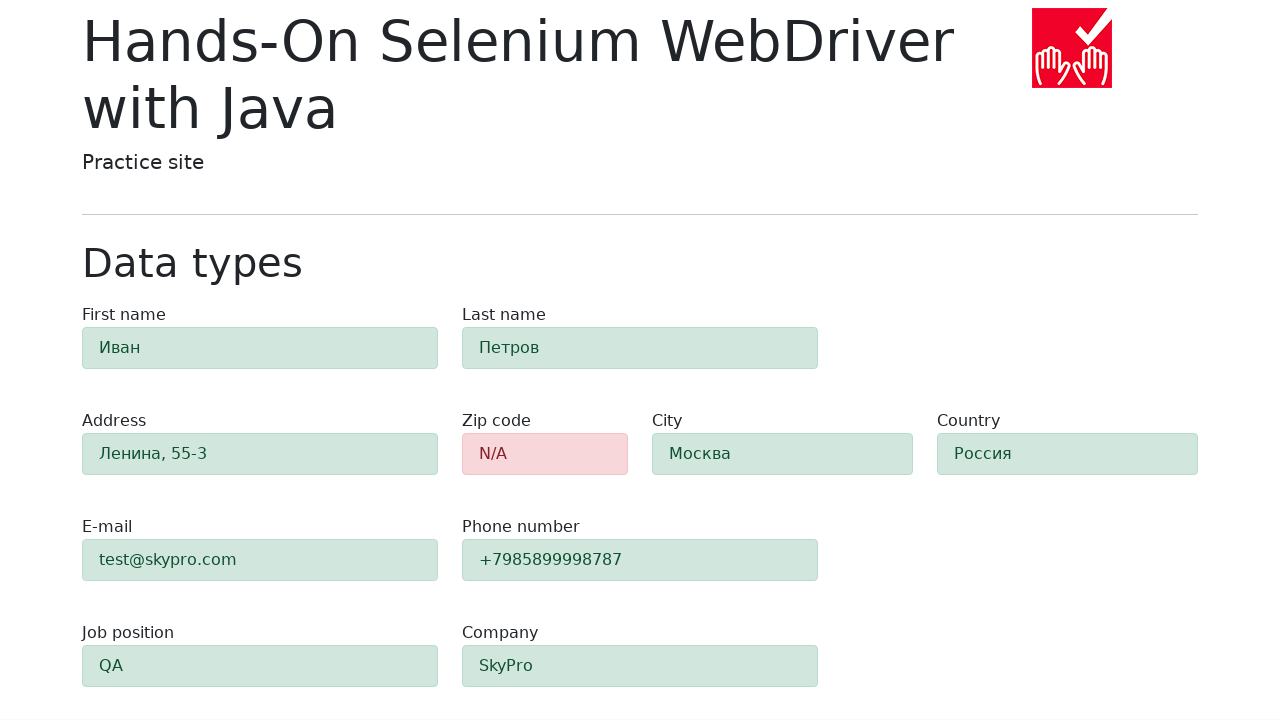

Verified field 'country' has alert-success class (green)
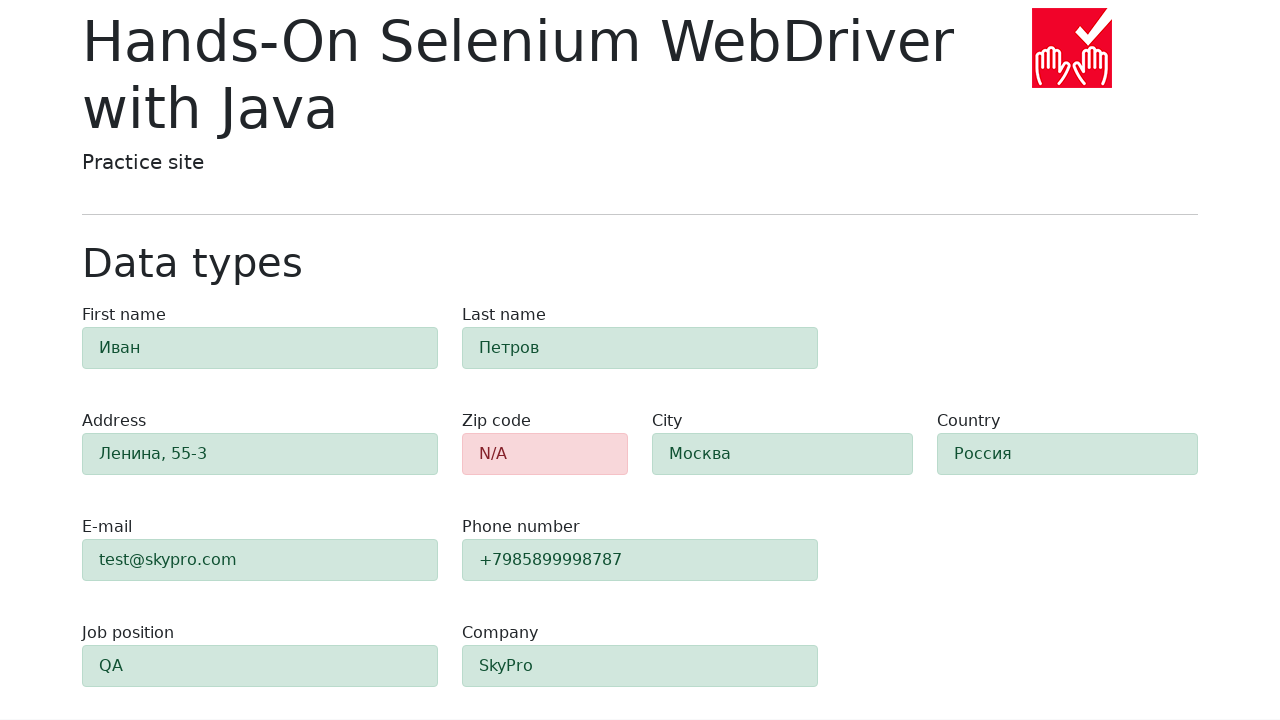

Verified field 'job-position' has alert-success class (green)
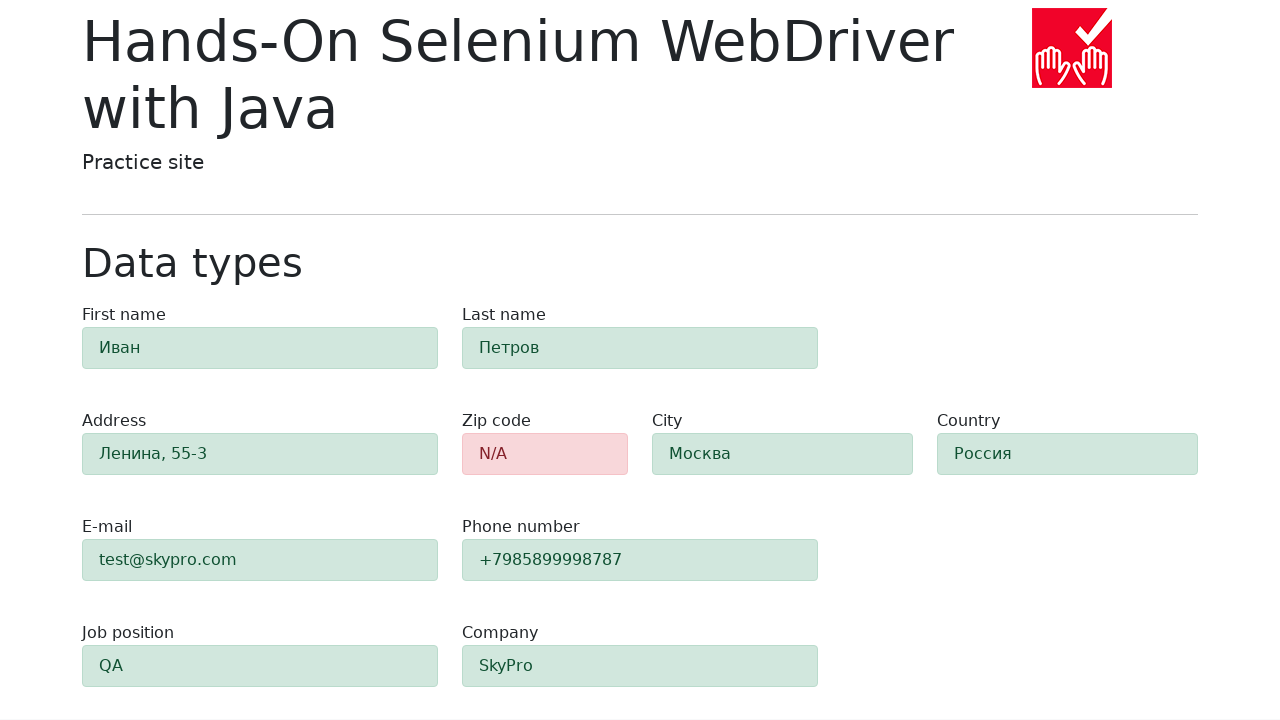

Verified field 'company' has alert-success class (green)
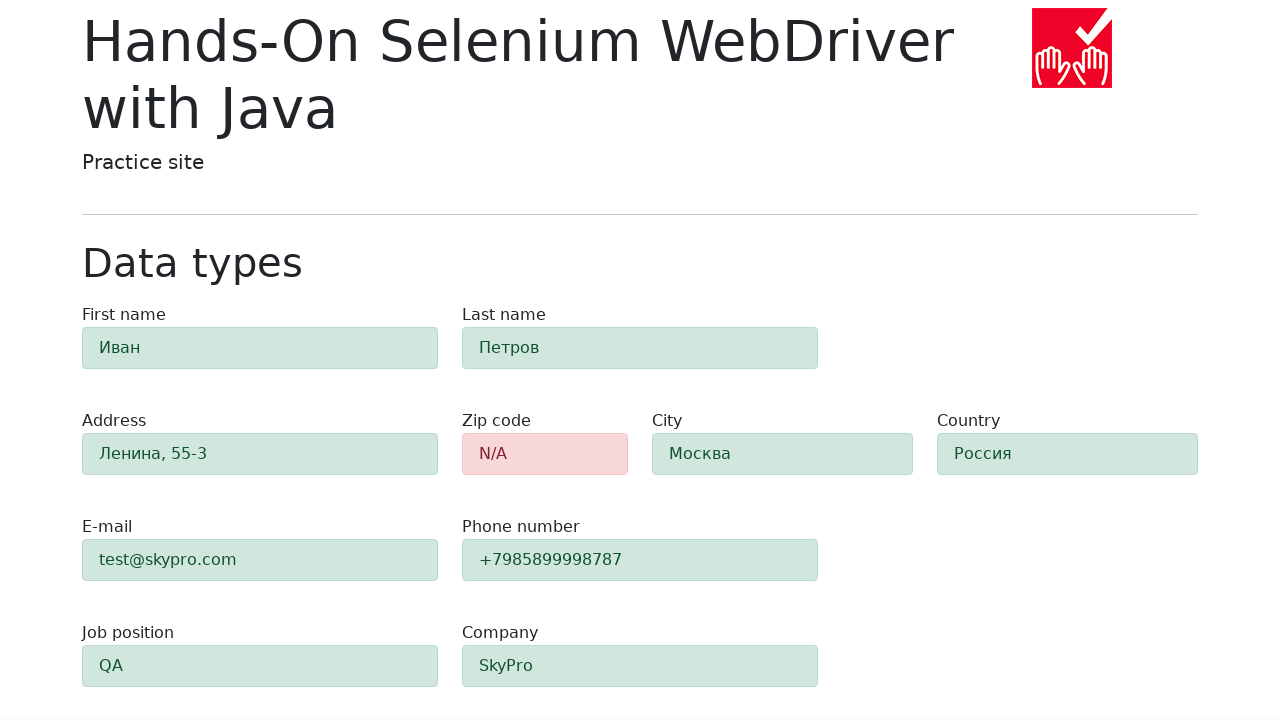

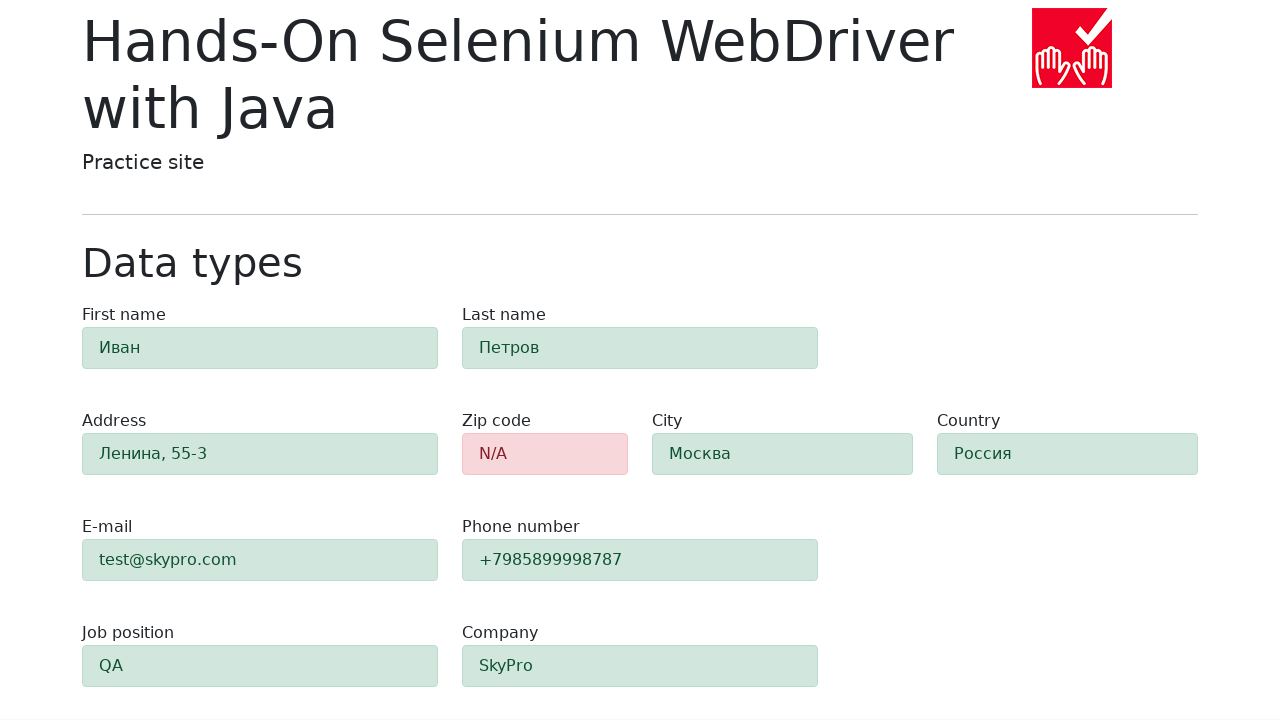